Navigates to MoneroOcean mining pool website, enters a wallet address, submits it, and interacts with the miner dashboard

Starting URL: https://moneroocean.stream/

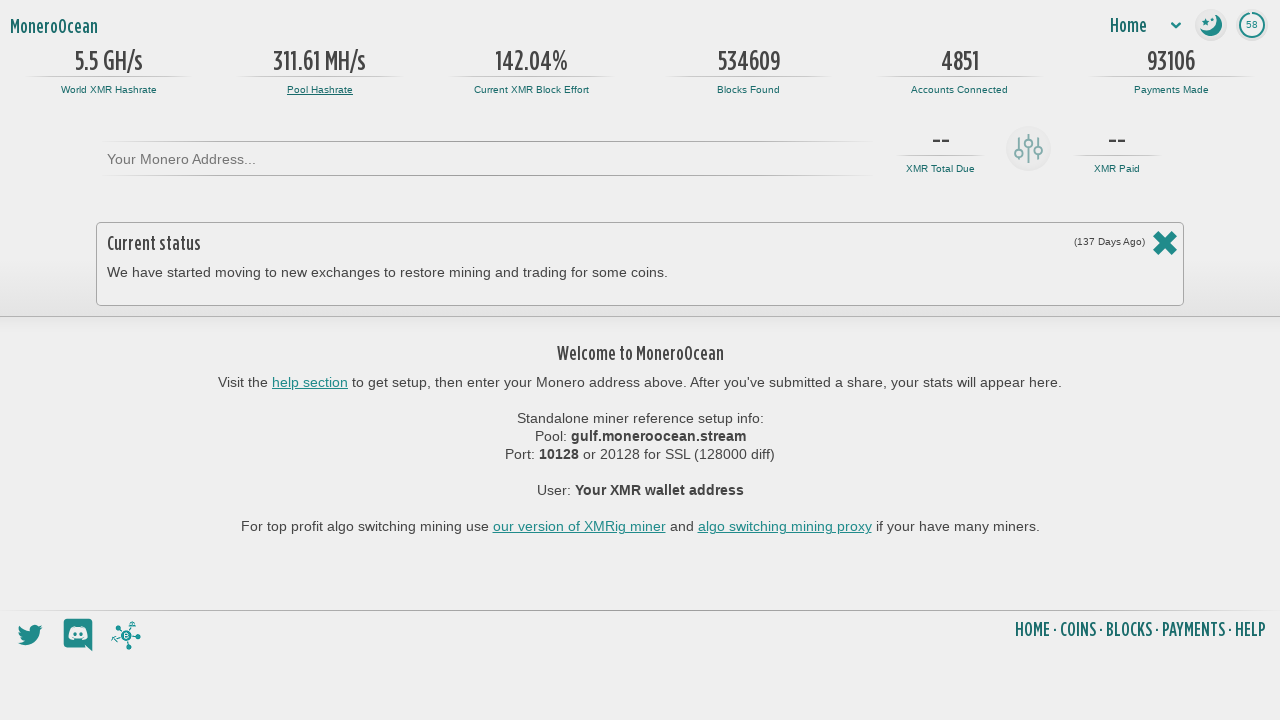

Entered wallet address in address field on #AddrField
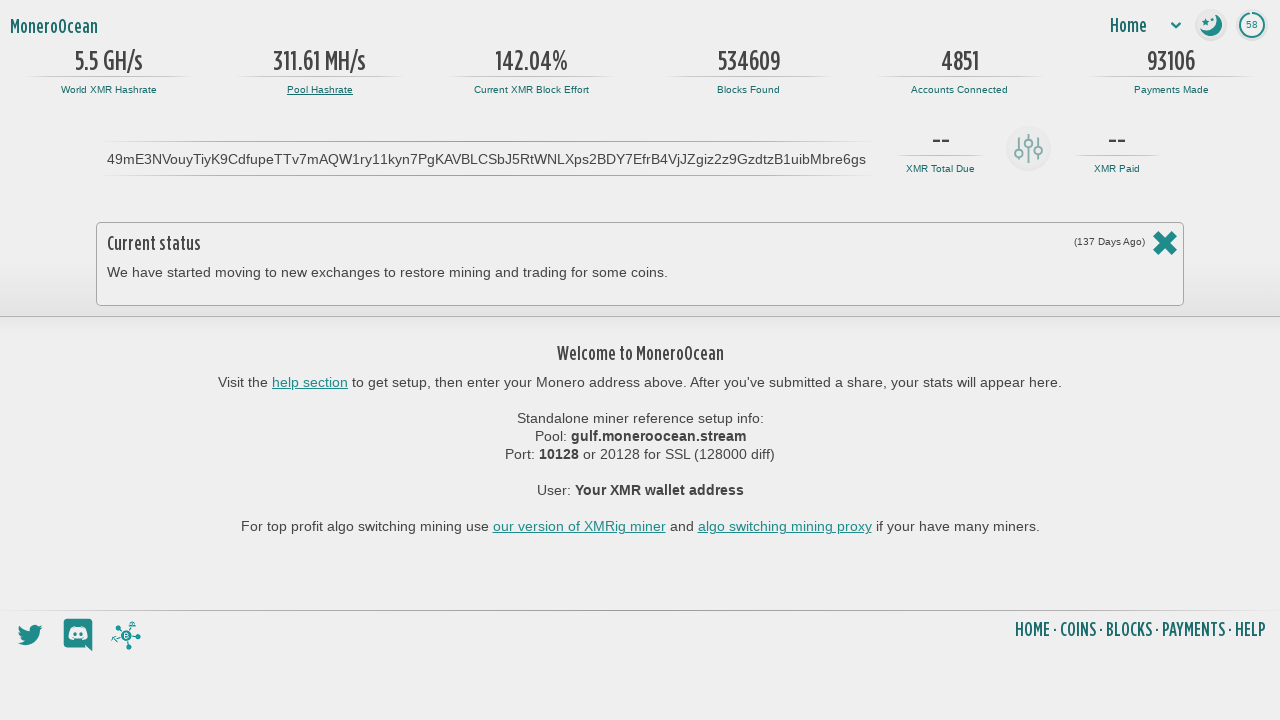

Pressed Enter to submit wallet address on #AddrField
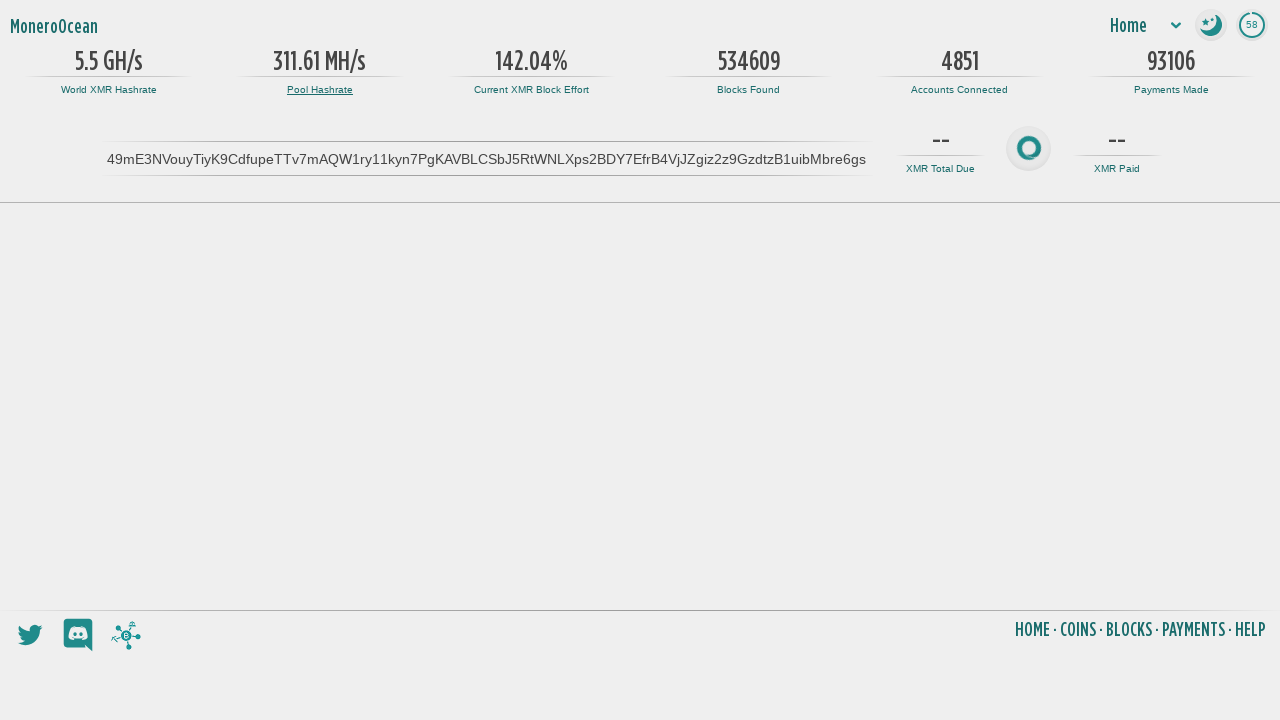

Miner dashboard loaded
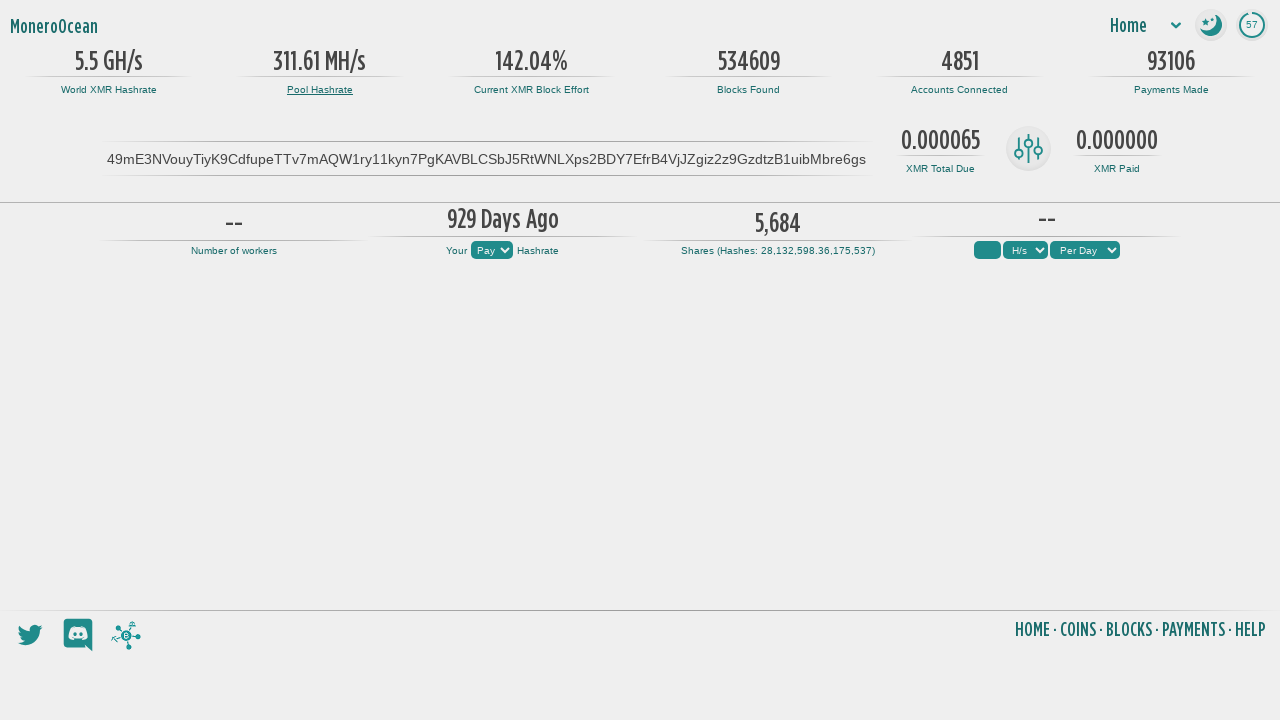

Clicked on dashboard element at (234, 250) on #MinerDash > div:nth-child(1) > div:nth-child(1) > div:nth-child(3)
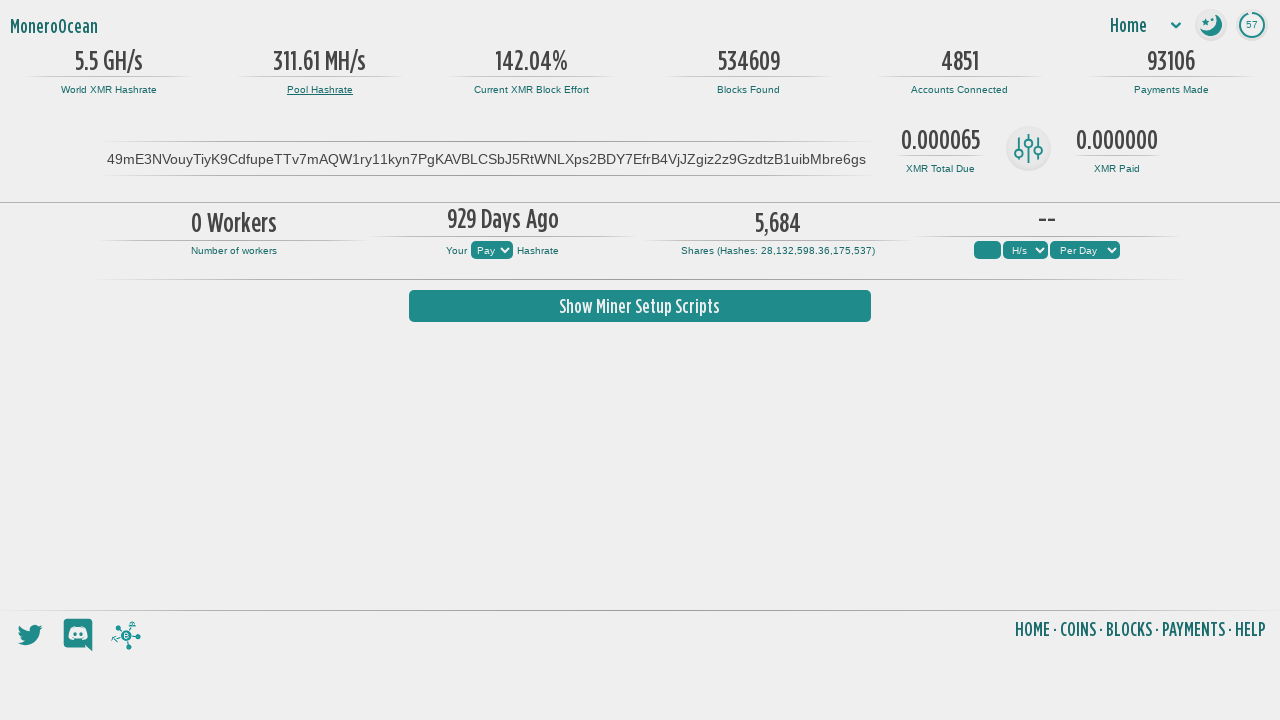

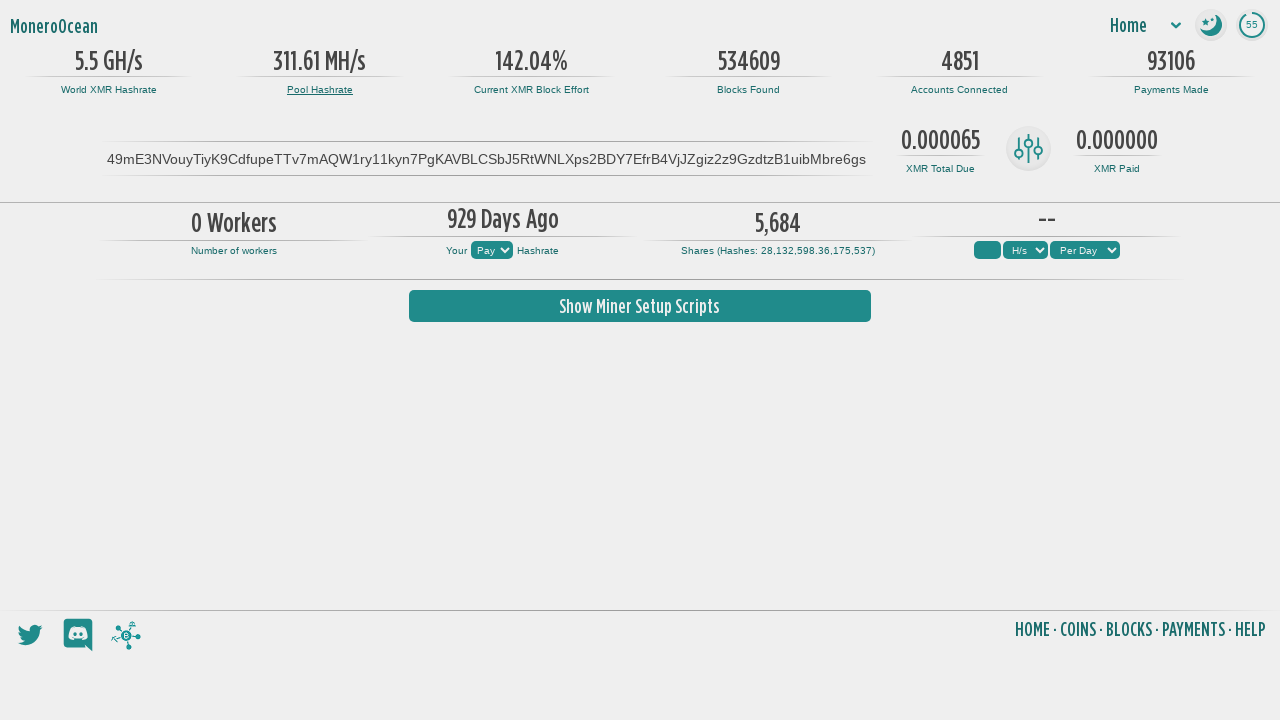